Tests dropdown menu selection functionality by selecting year, month, and day values using different selection methods (by index, by value, and by visible text)

Starting URL: https://testcenter.techproeducation.com/index.php?page=dropdown

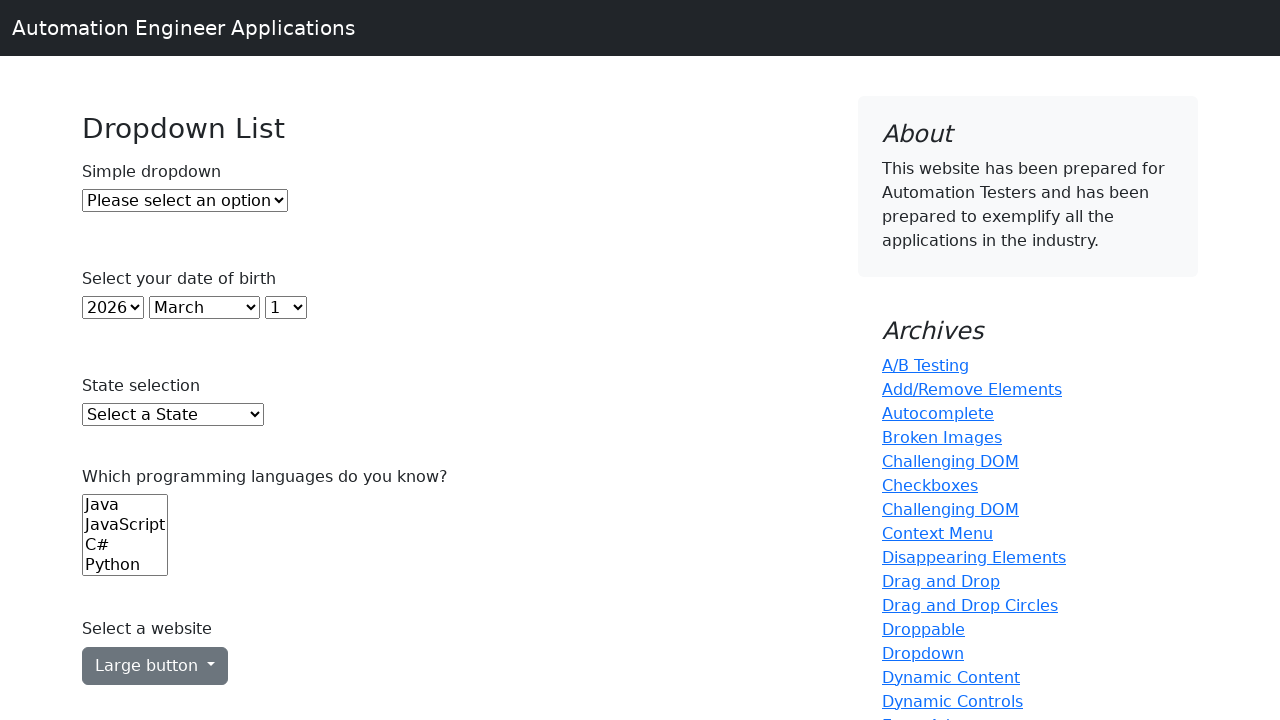

Selected year dropdown by index (5th option) on #year
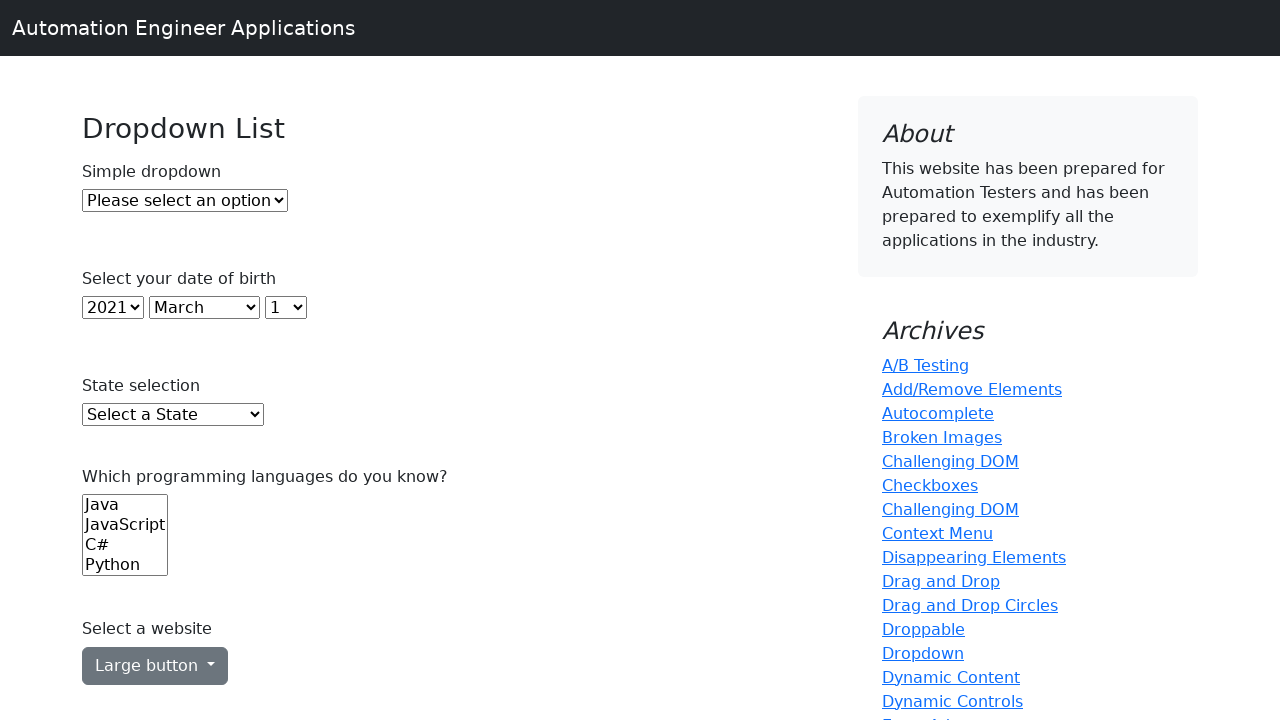

Selected month dropdown by value '6' on #month
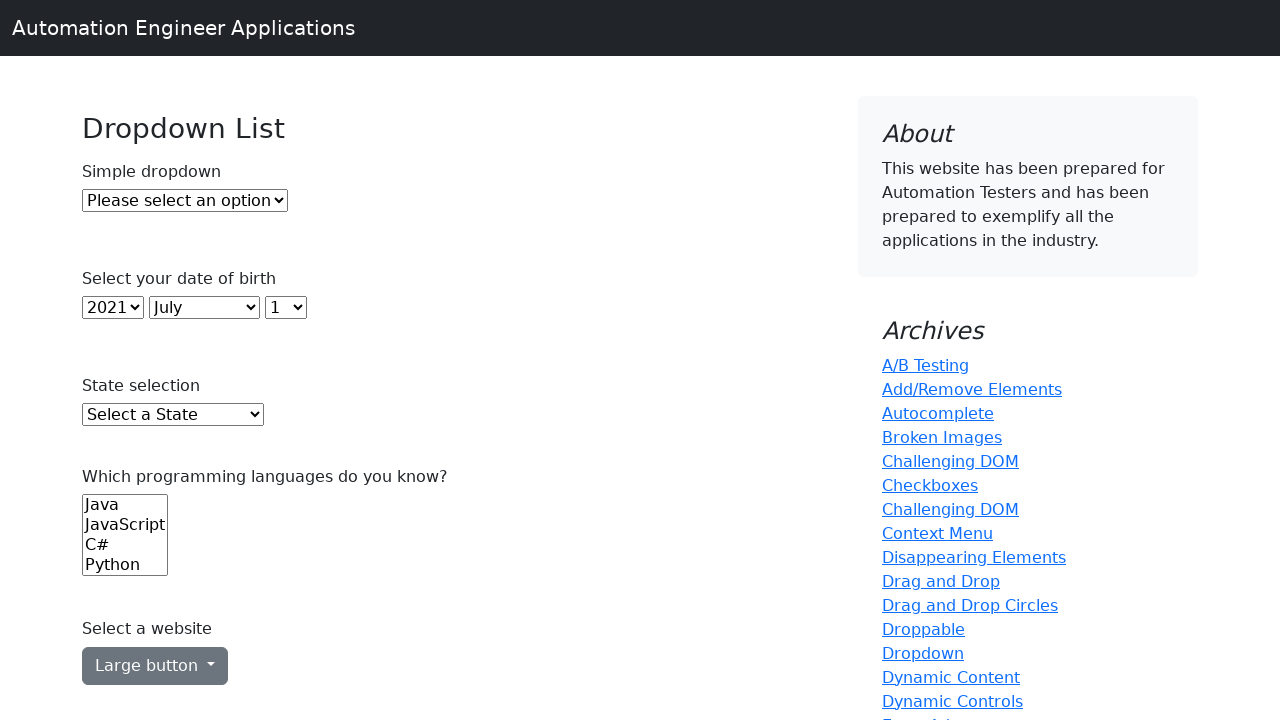

Selected day dropdown by visible text '15' on #day
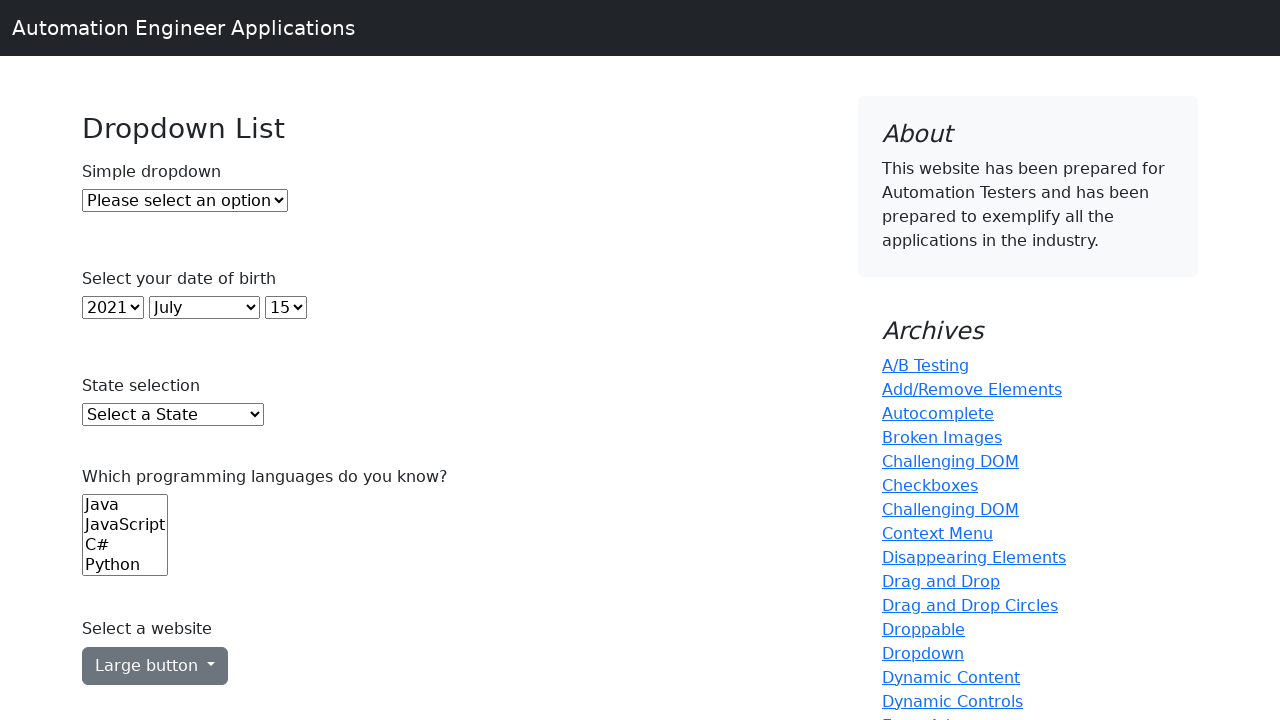

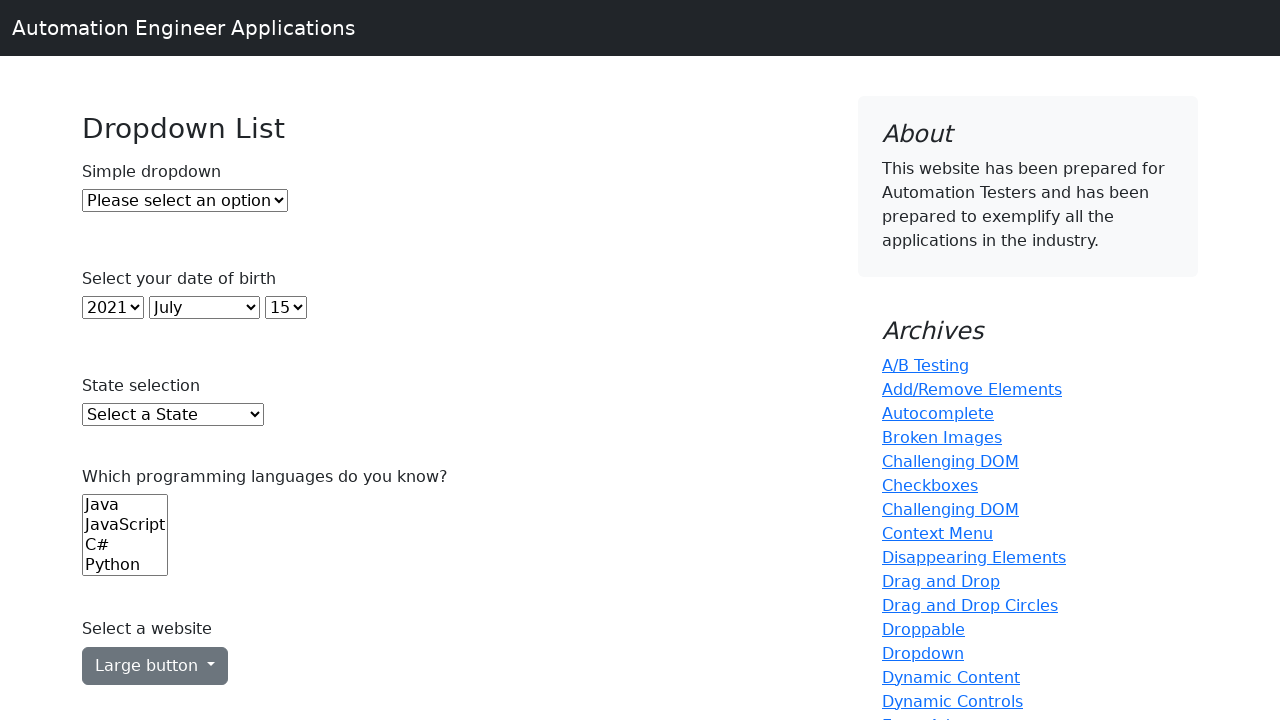